Tests jQuery selectable UI by holding Ctrl key and clicking on multiple non-consecutive items to select them

Starting URL: https://automationfc.github.io/jquery-selectable/

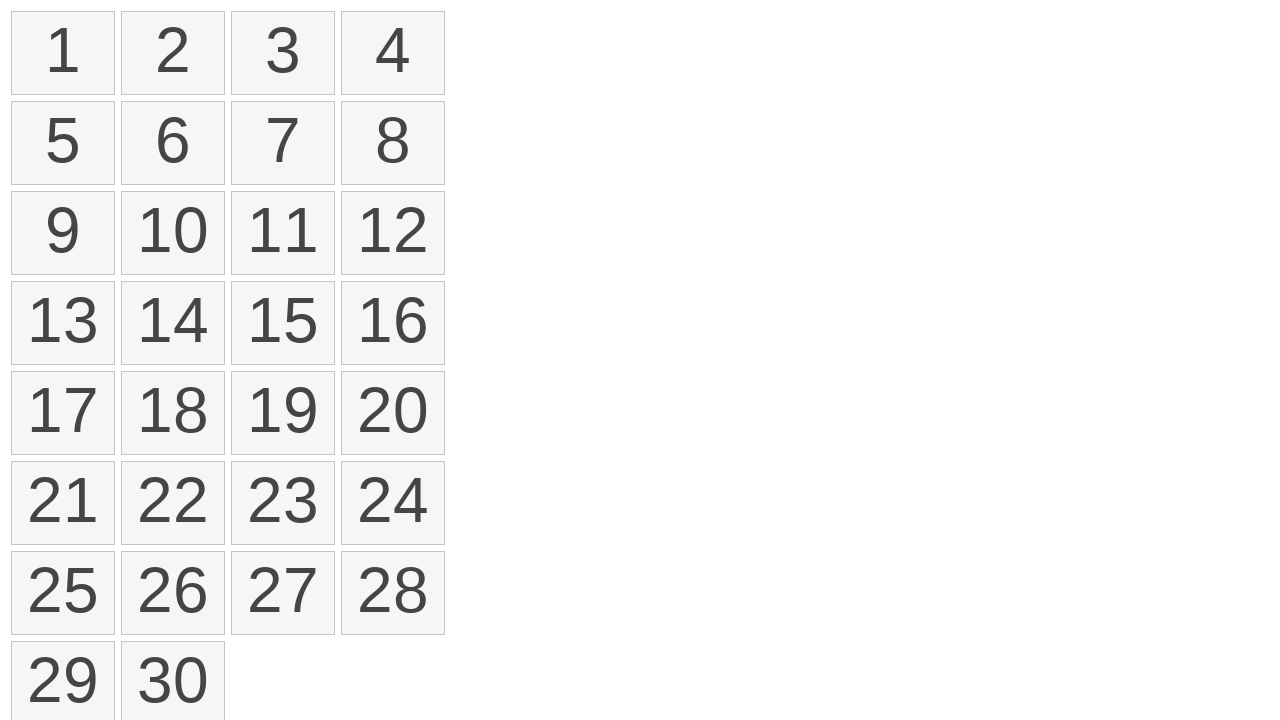

Located all selectable list items
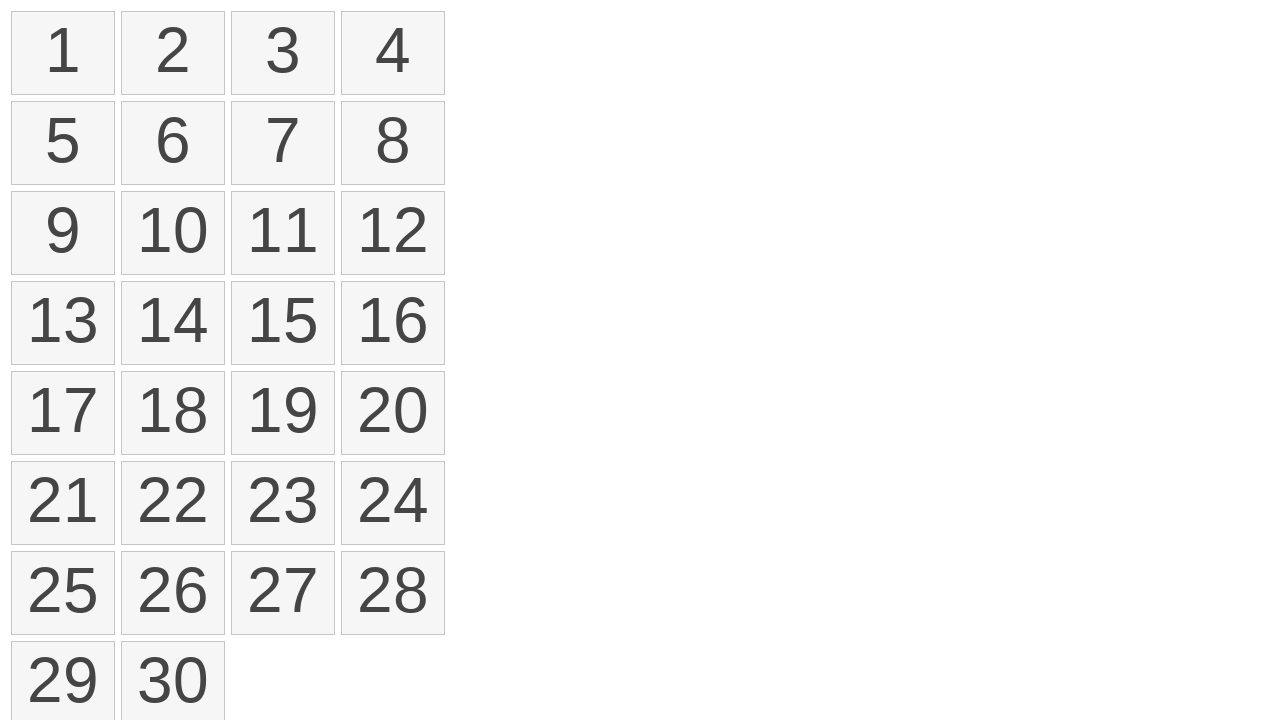

Pressed and held Ctrl key
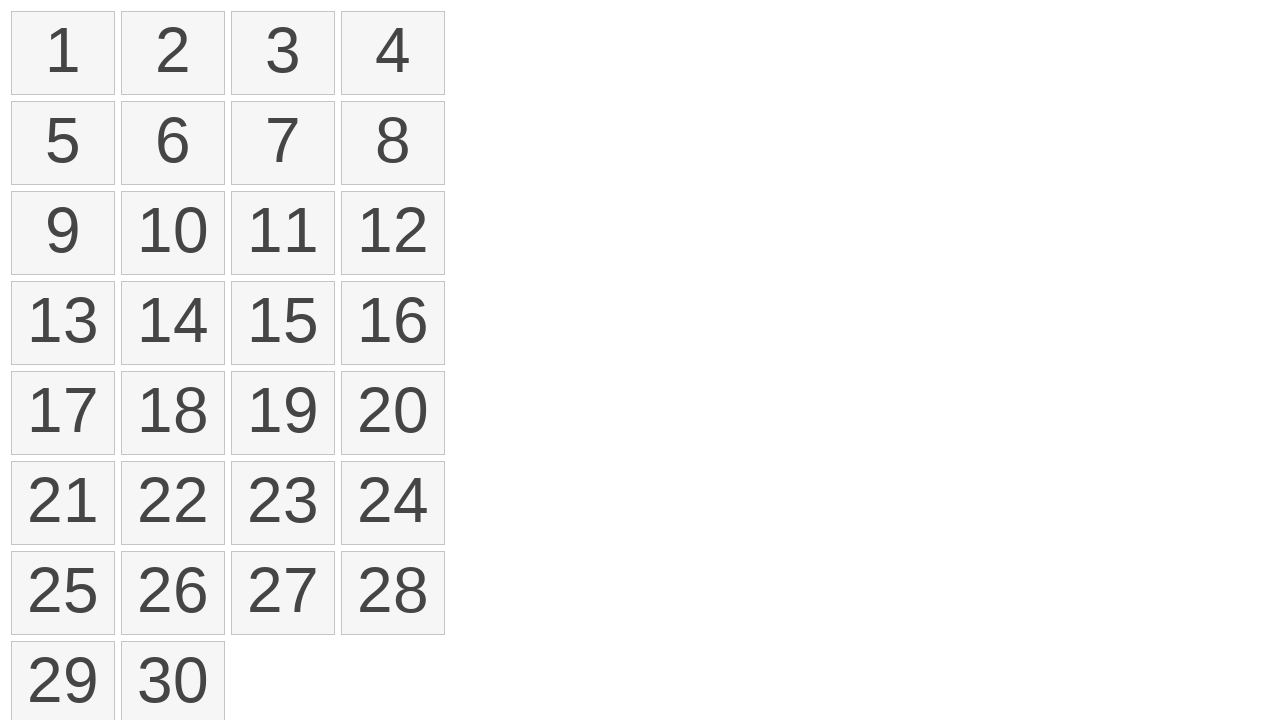

Clicked on first selectable item (index 0) while holding Ctrl at (63, 53) on xpath=//ol[@id='selectable']/li >> nth=0
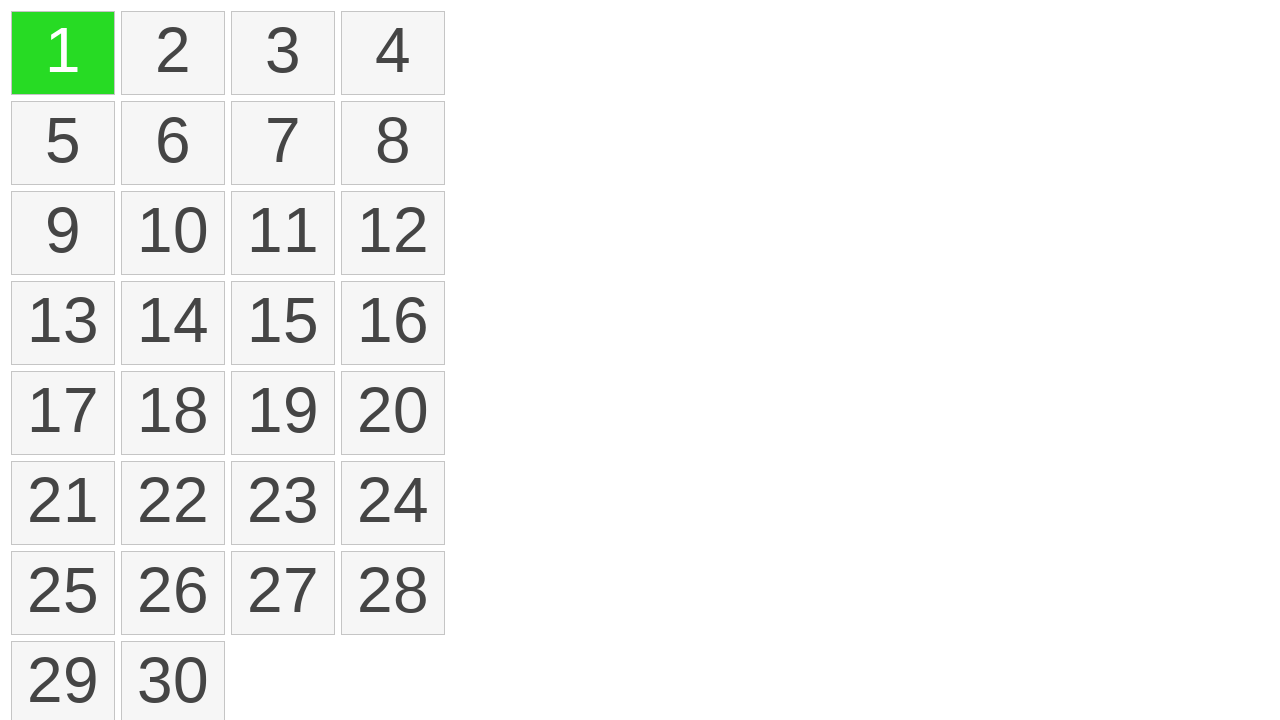

Clicked on fourth selectable item (index 3) while holding Ctrl at (393, 53) on xpath=//ol[@id='selectable']/li >> nth=3
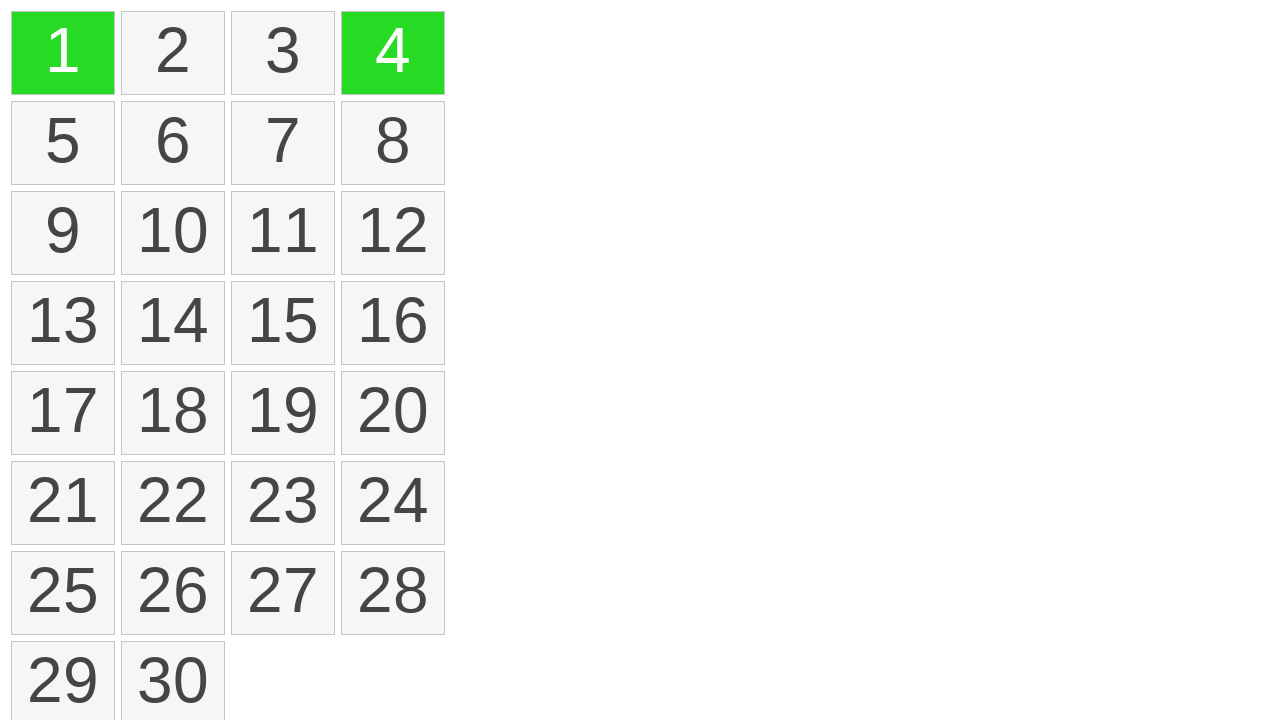

Clicked on sixth selectable item (index 5) while holding Ctrl at (173, 143) on xpath=//ol[@id='selectable']/li >> nth=5
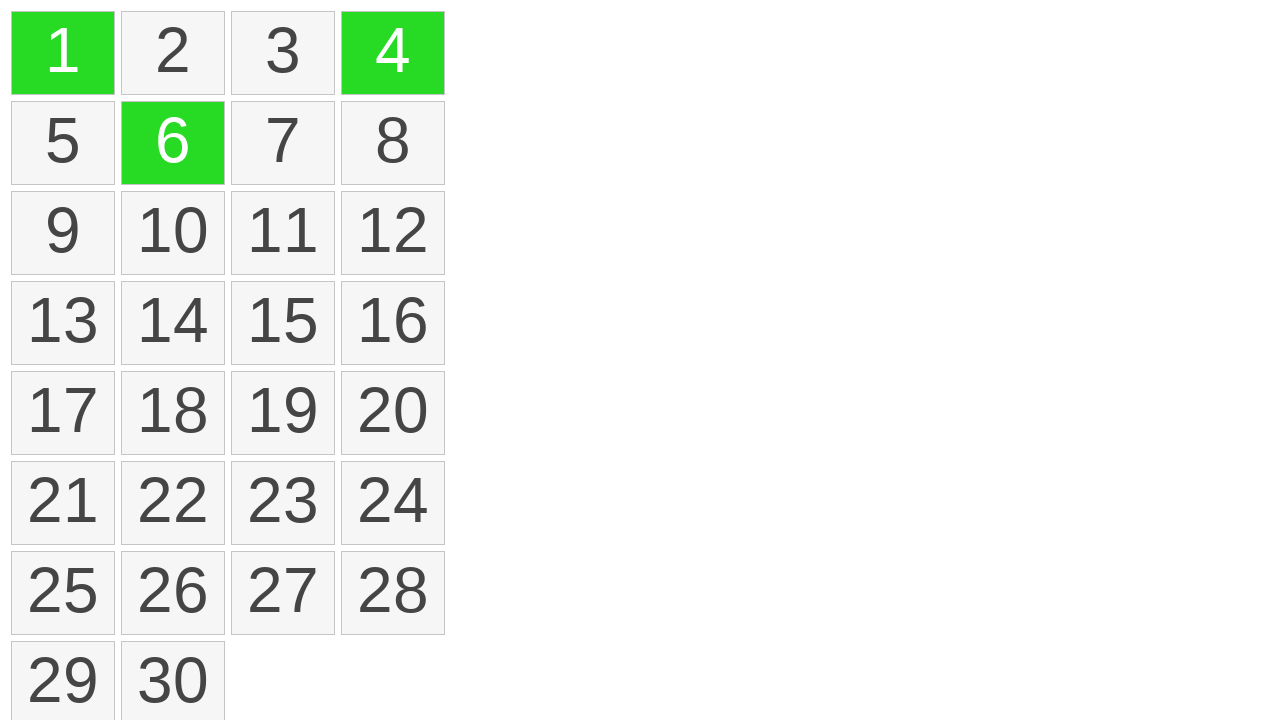

Clicked on eleventh selectable item (index 10) while holding Ctrl at (283, 233) on xpath=//ol[@id='selectable']/li >> nth=10
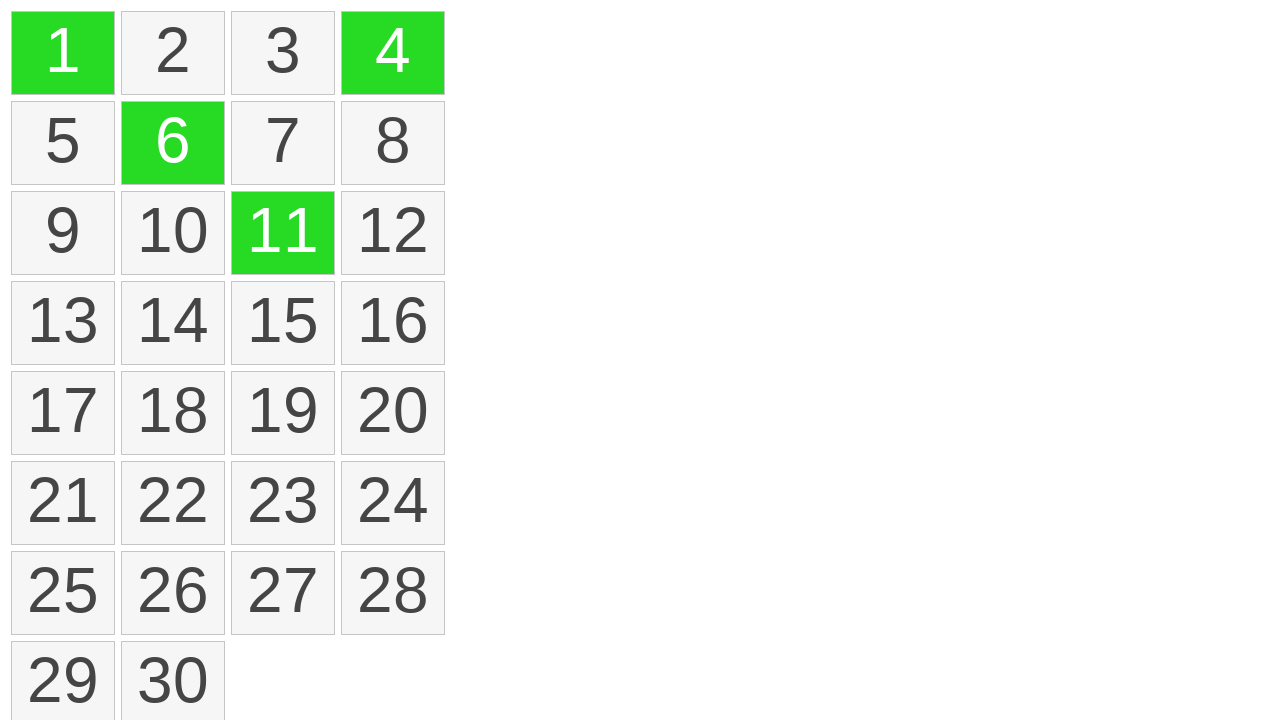

Released Ctrl key
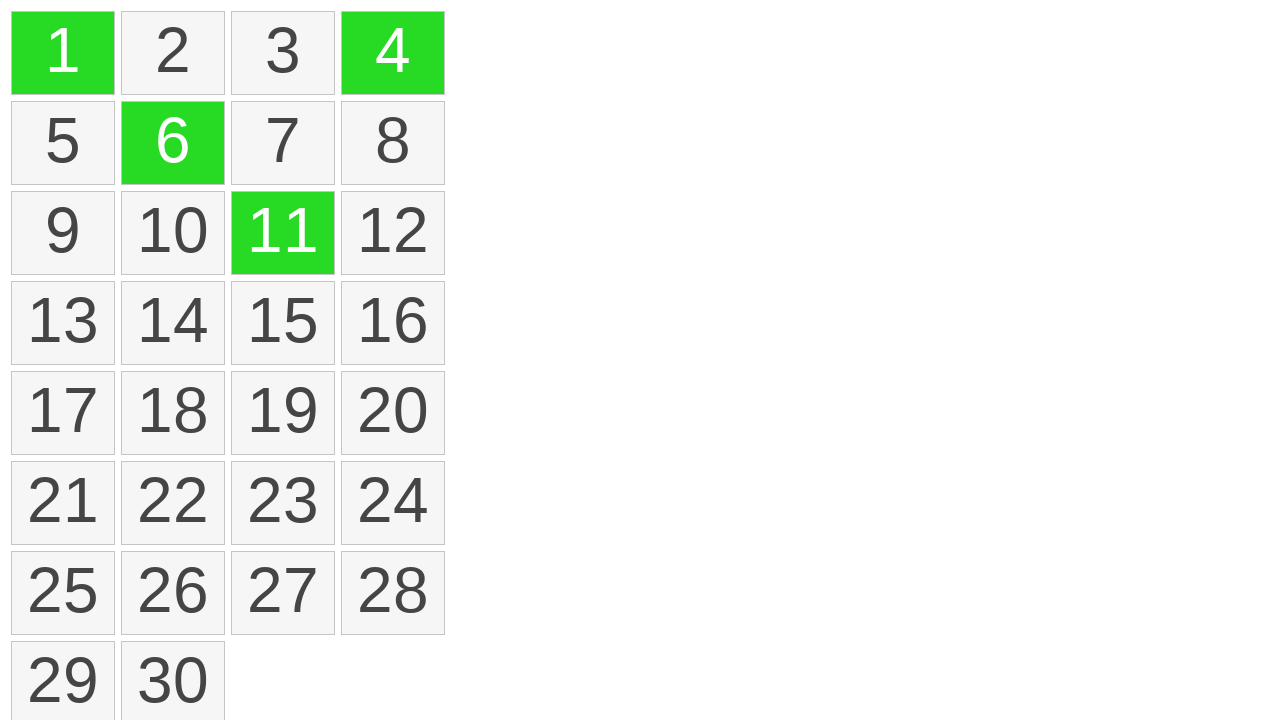

Located all selected items with 'ui-selected' class
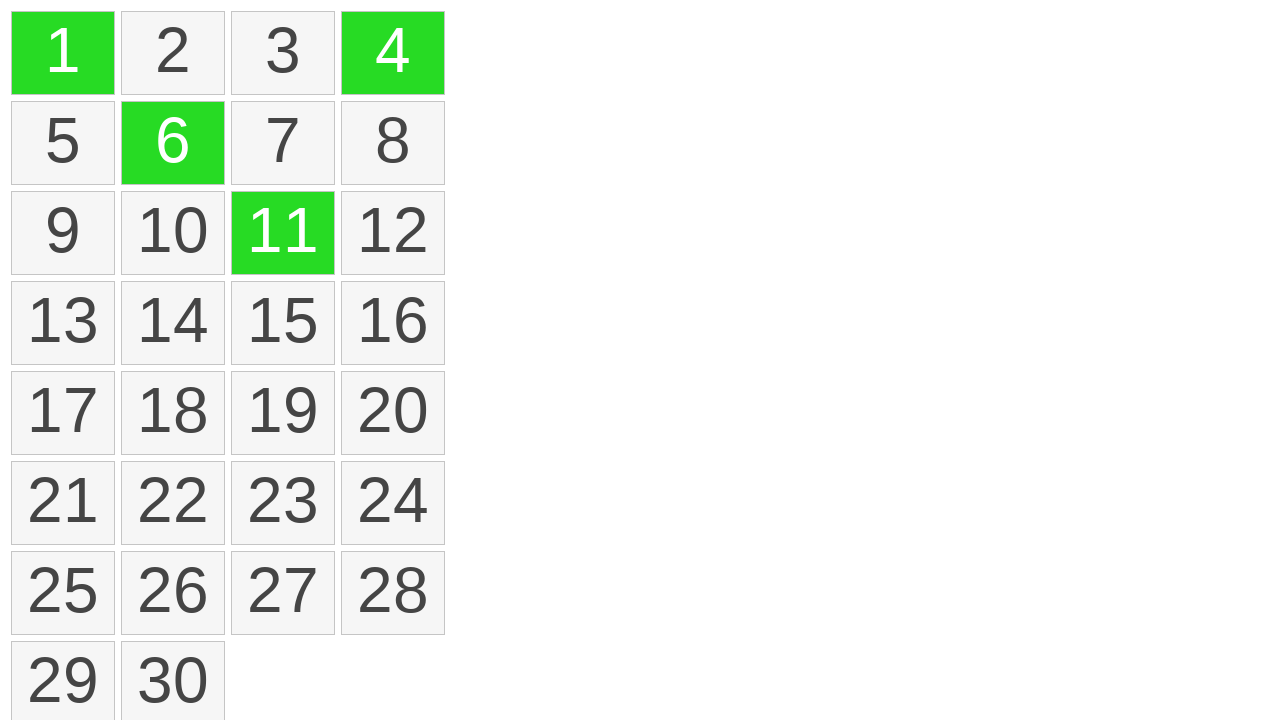

Verified that exactly 4 items are selected
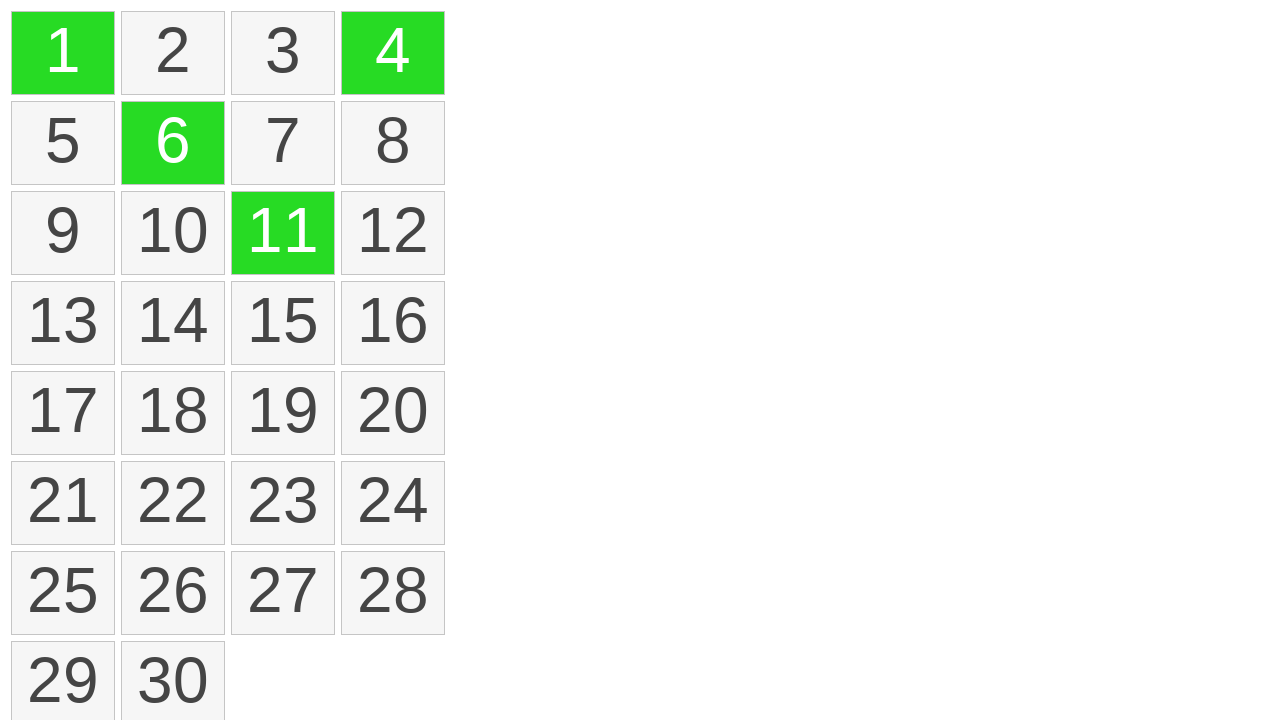

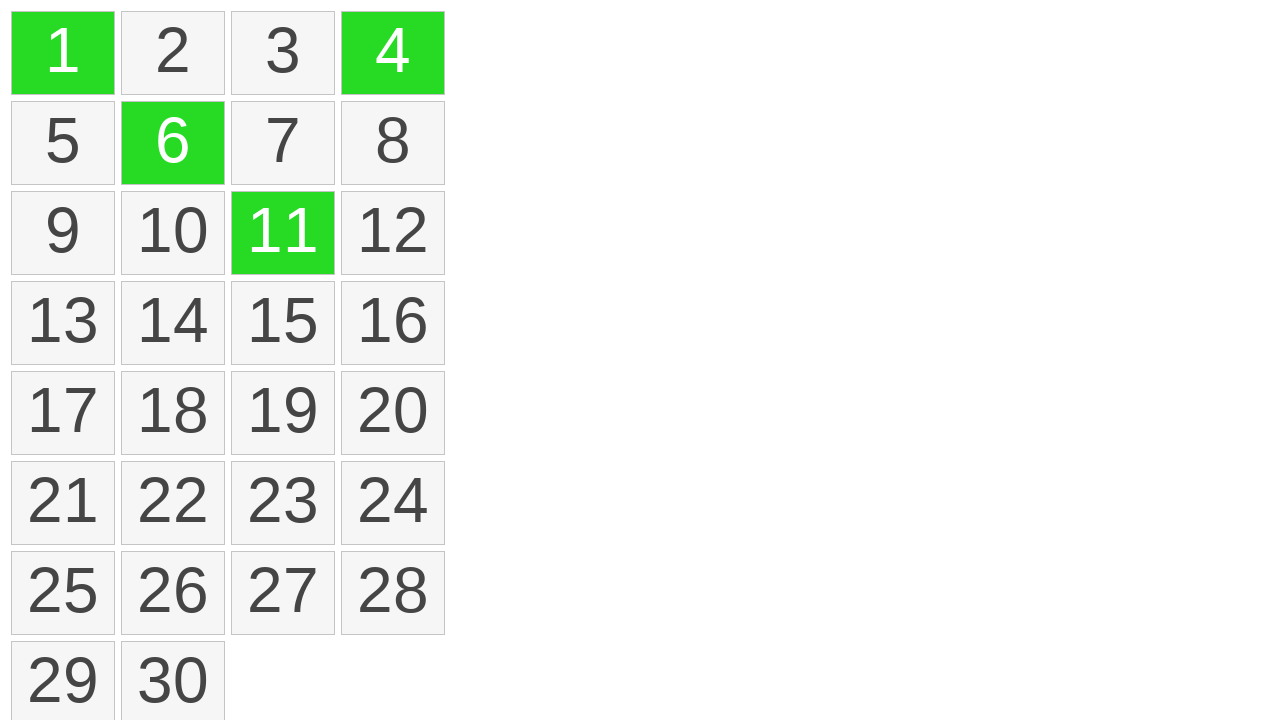